Tests text box form by filling in full name, email, current address, and permanent address fields, then submitting the form

Starting URL: https://demoqa.com/text-box

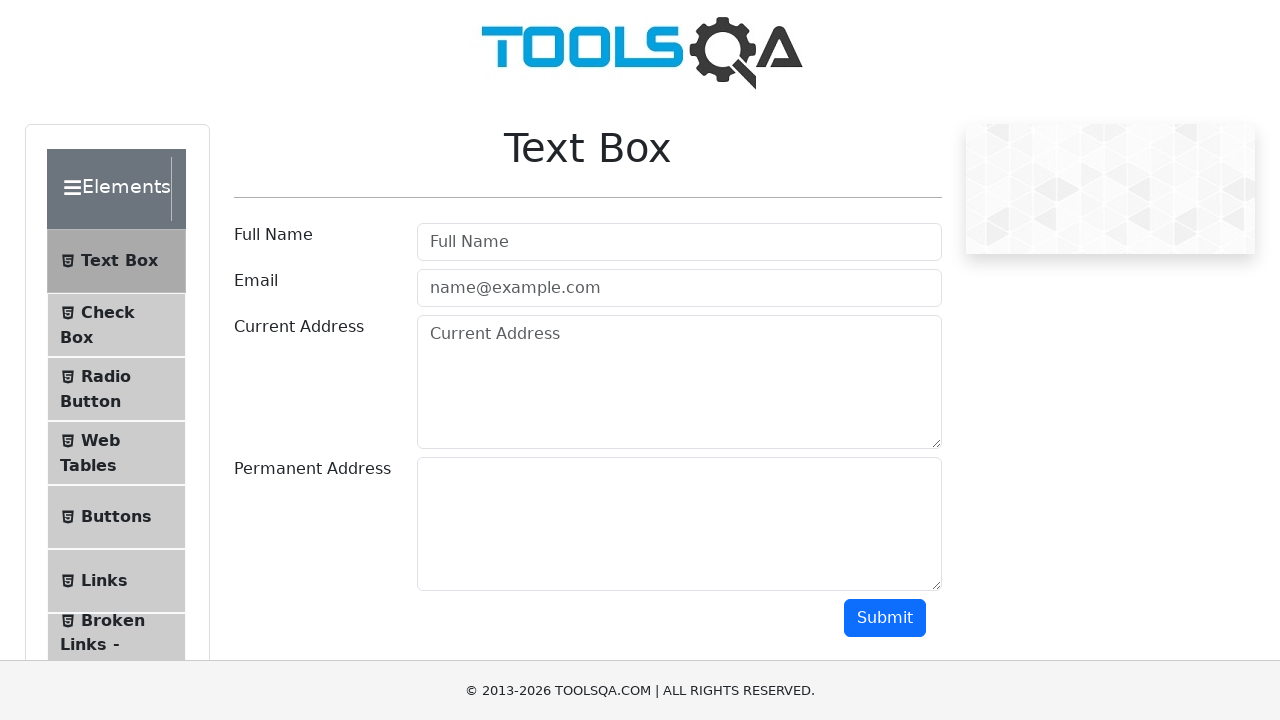

Filled full name field with 'Monkey' on input[placeholder='Full Name']
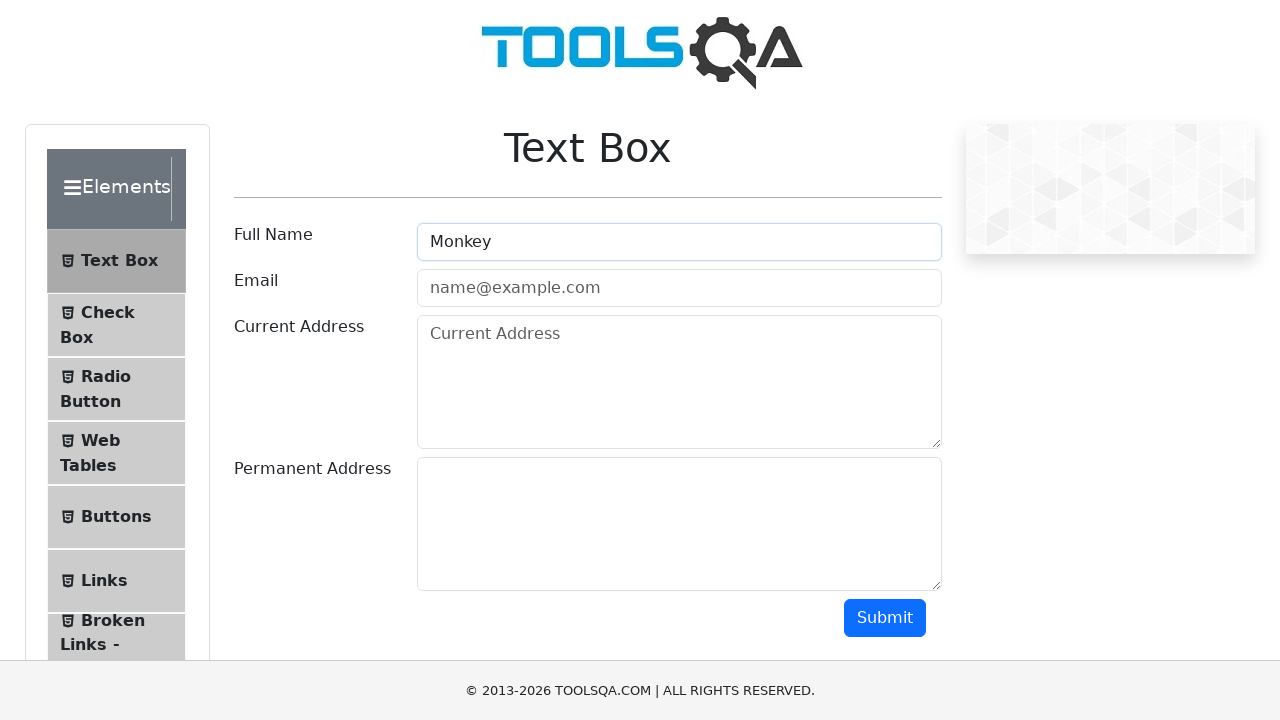

Filled email field with 'monkey@gmail.com' on input[placeholder='name@example.com']
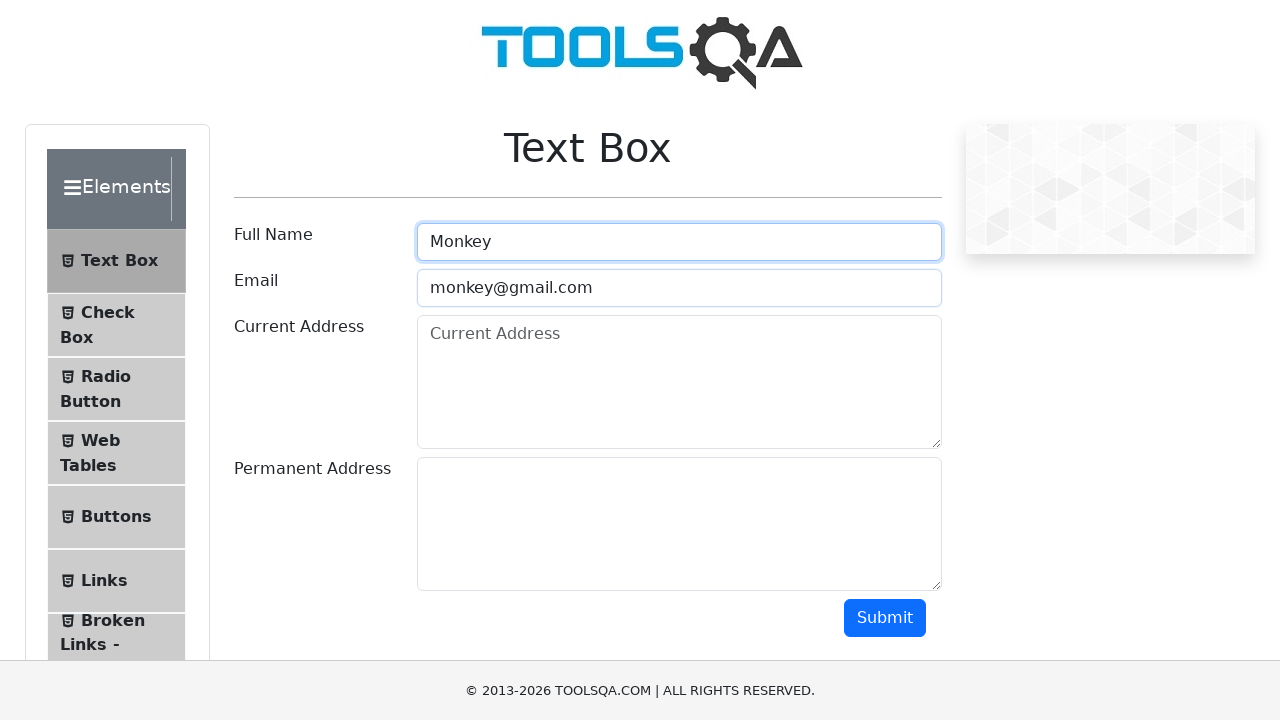

Filled current address field with 'Monkey Street 4' on textarea#currentAddress
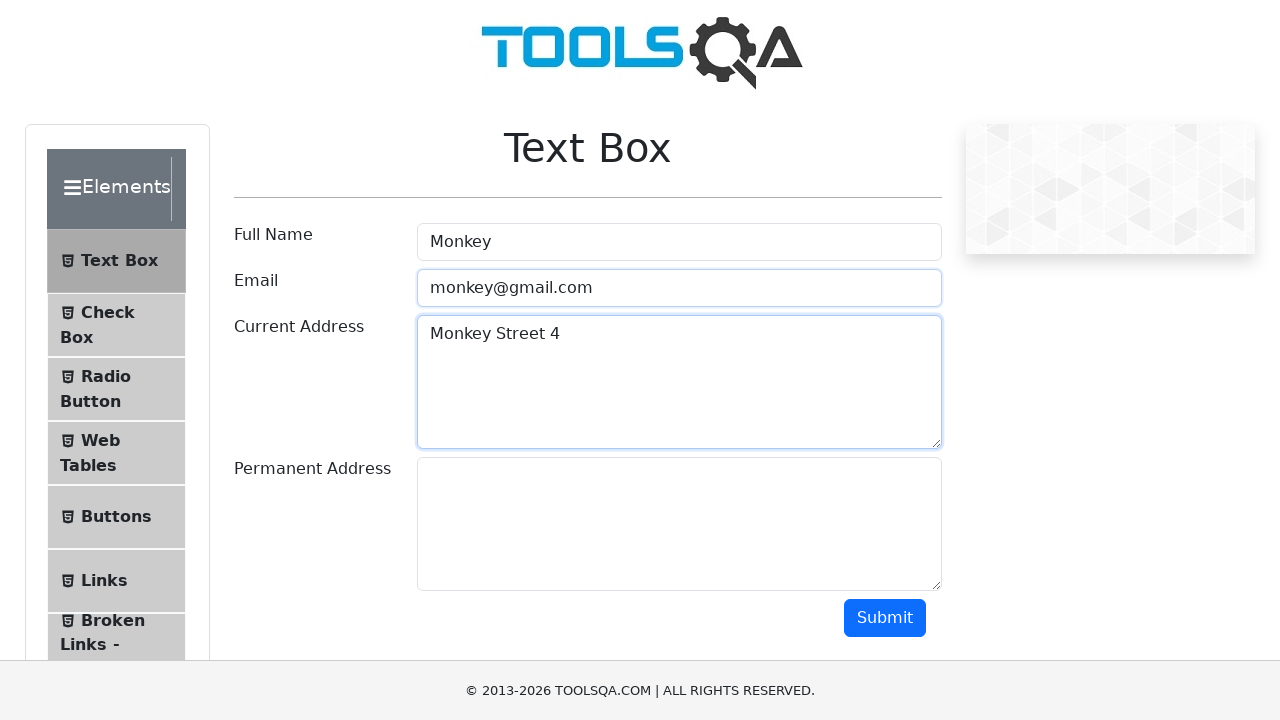

Filled permanent address field with 'Monkey avenue 9' on #permanentAddress-wrapper textarea
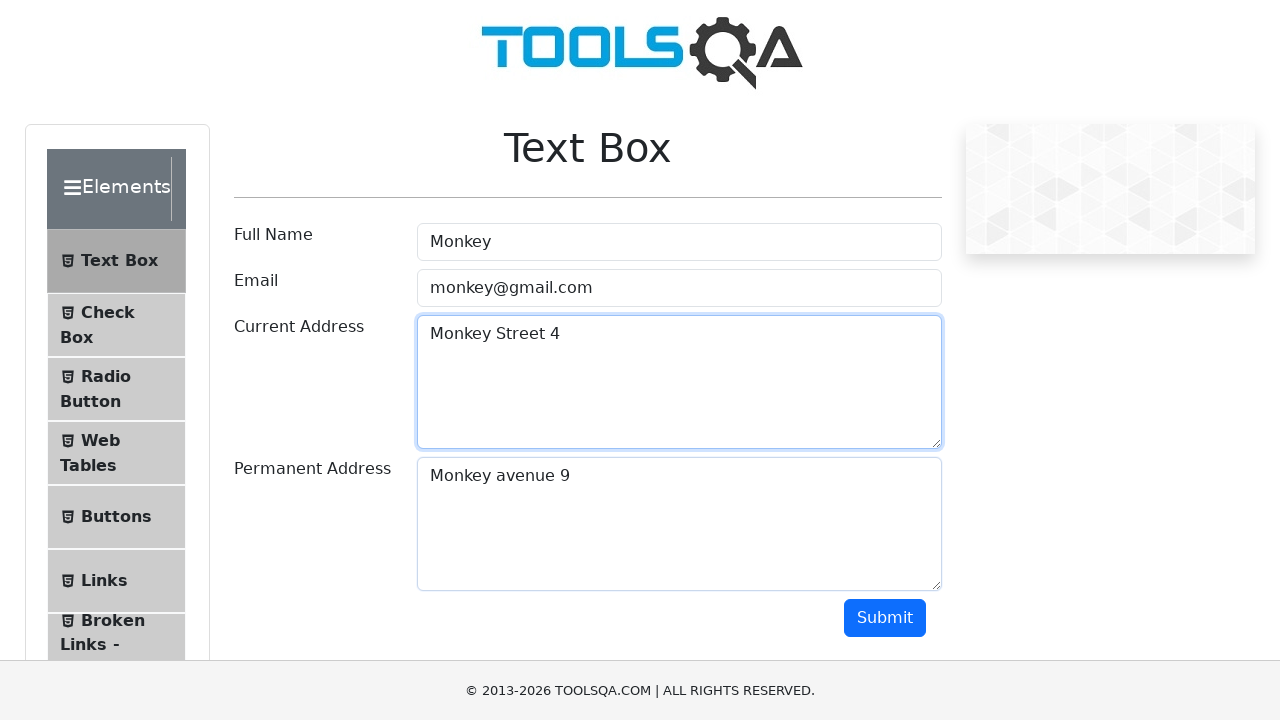

Clicked submit button to submit form at (885, 618) on button:has-text('Submit')
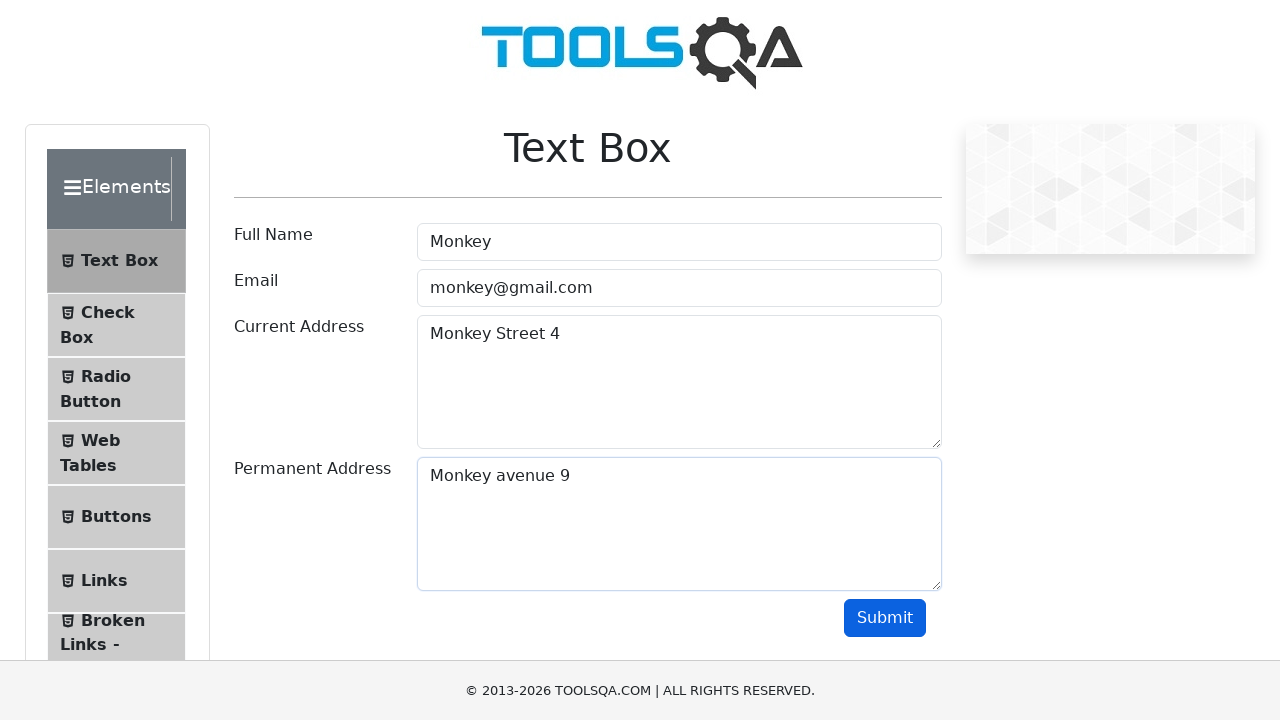

Form output appeared after submission
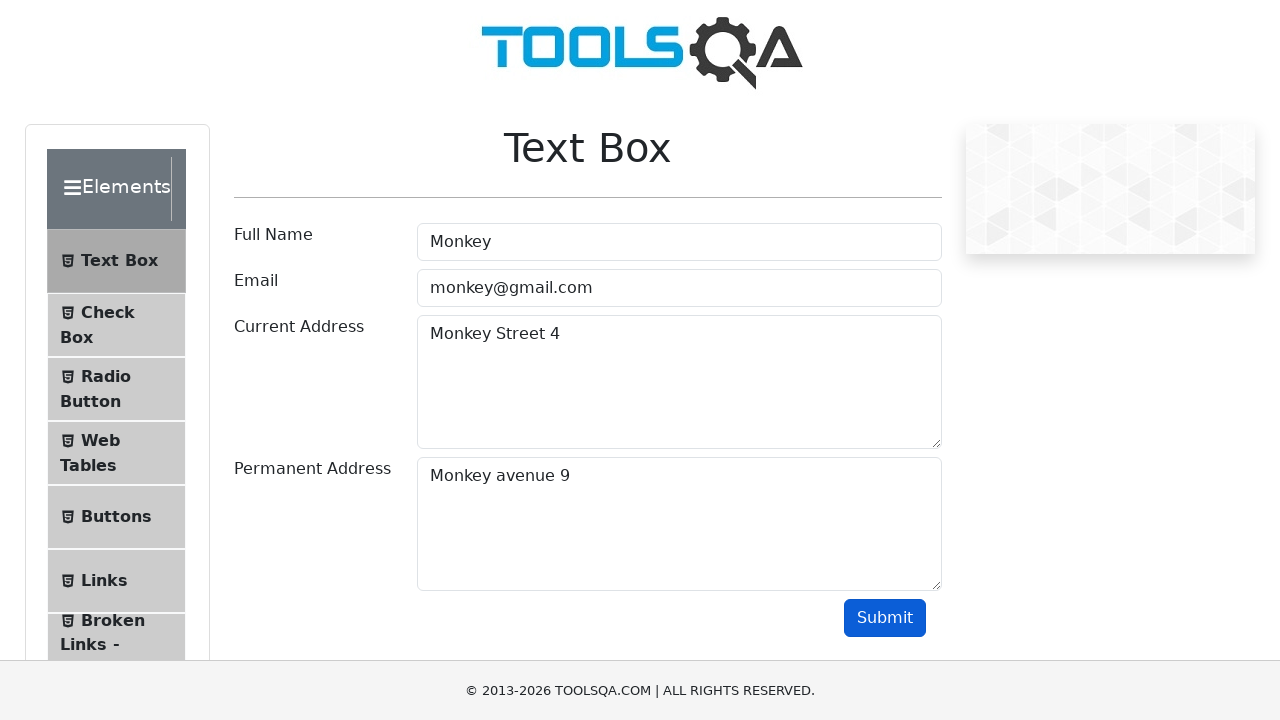

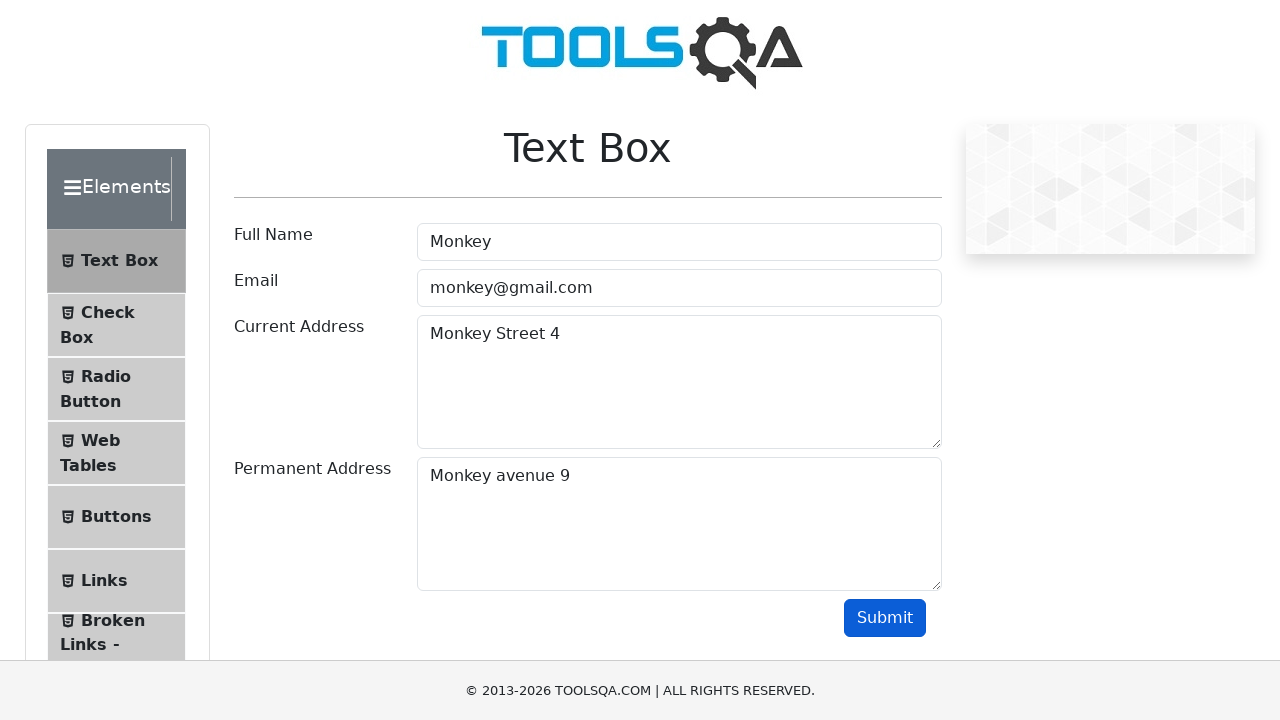